Tests user registration form by filling out all required fields including personal information, address, and account credentials

Starting URL: https://parabank.parasoft.com/parabank/register.htm

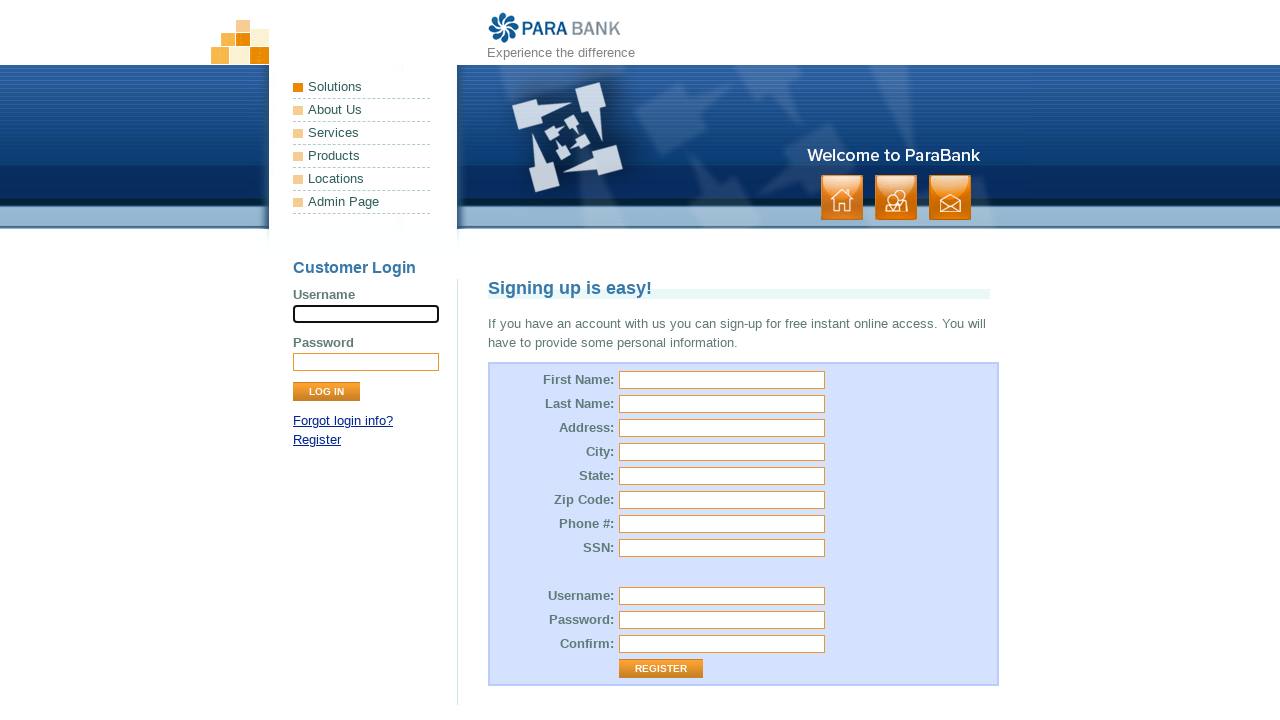

Filled first name field with 'Kiran' on #customer\.firstName
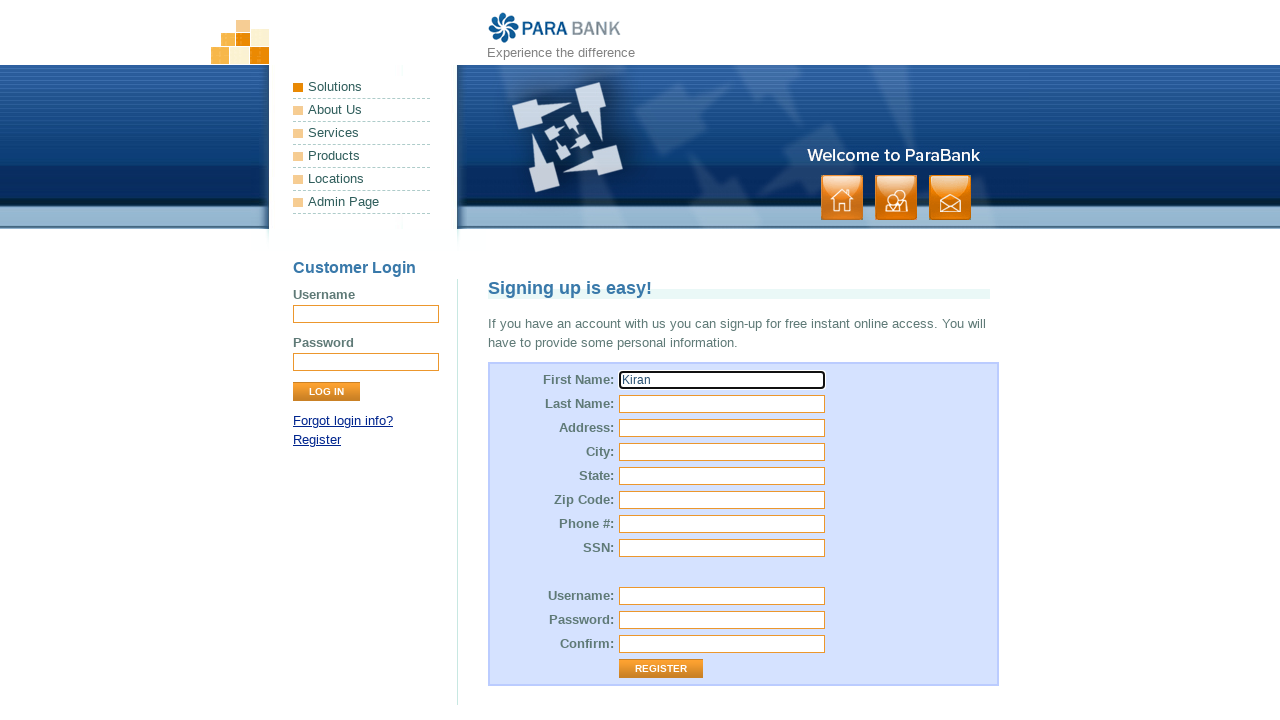

Filled last name field with 'Adhikari' on #customer\.lastName
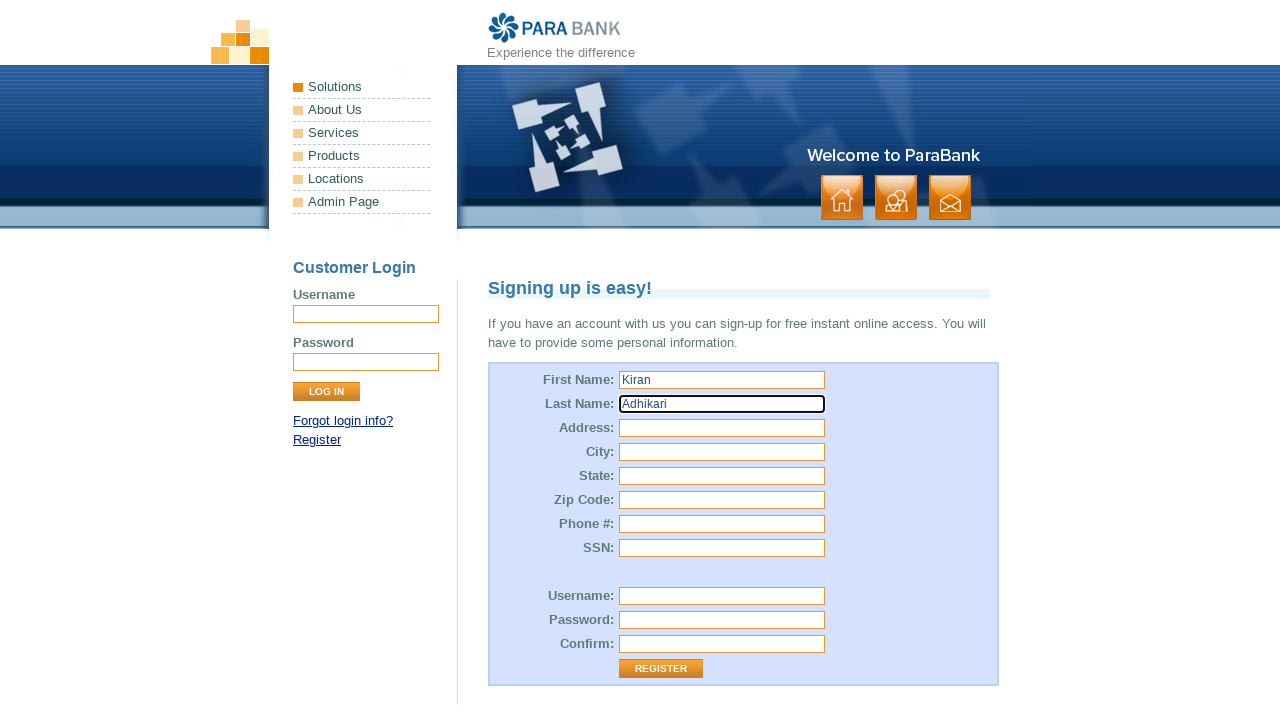

Filled street address field with '5555 Right there St.' on #customer\.address\.street
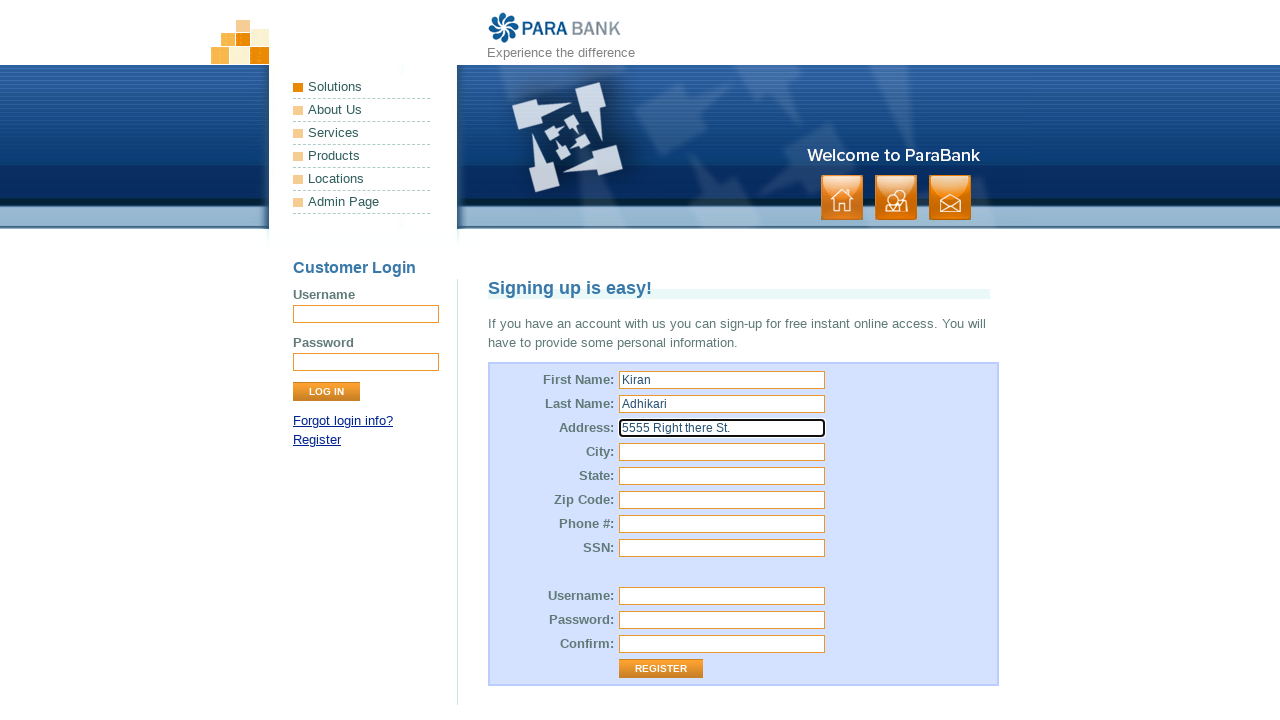

Filled city field with 'Springfield' on #customer\.address\.city
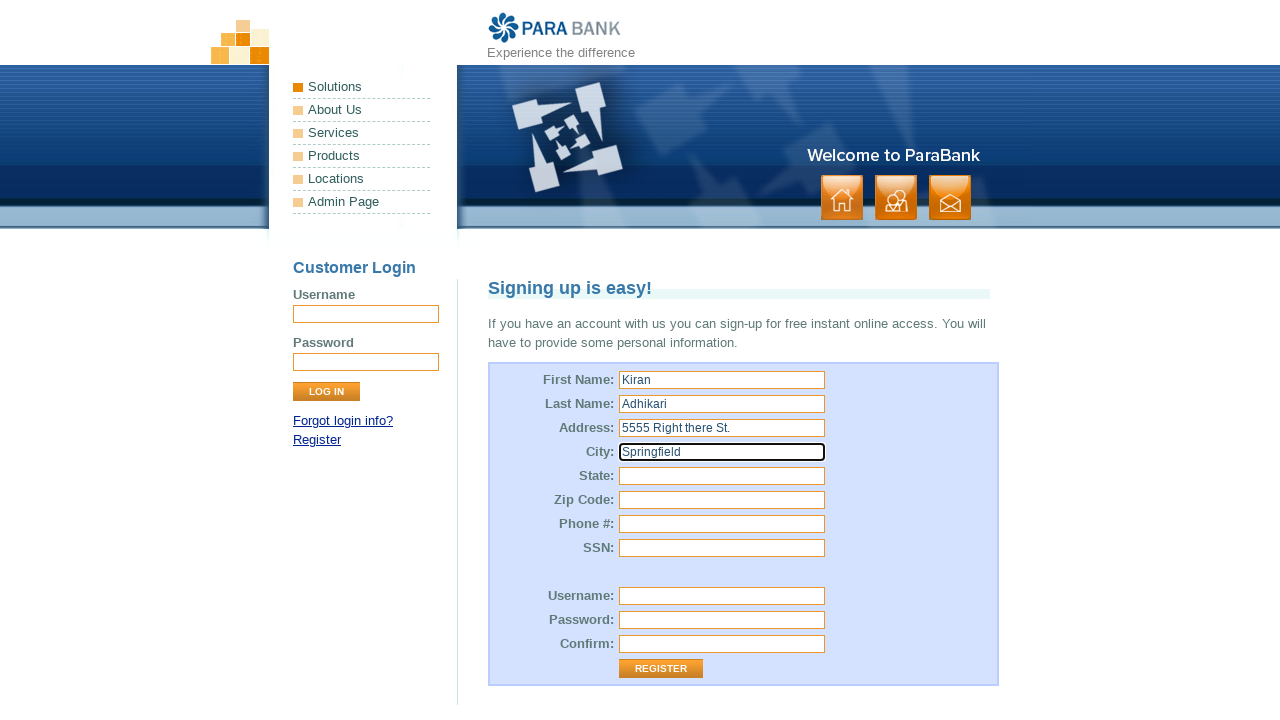

Filled state field with 'VA' on #customer\.address\.state
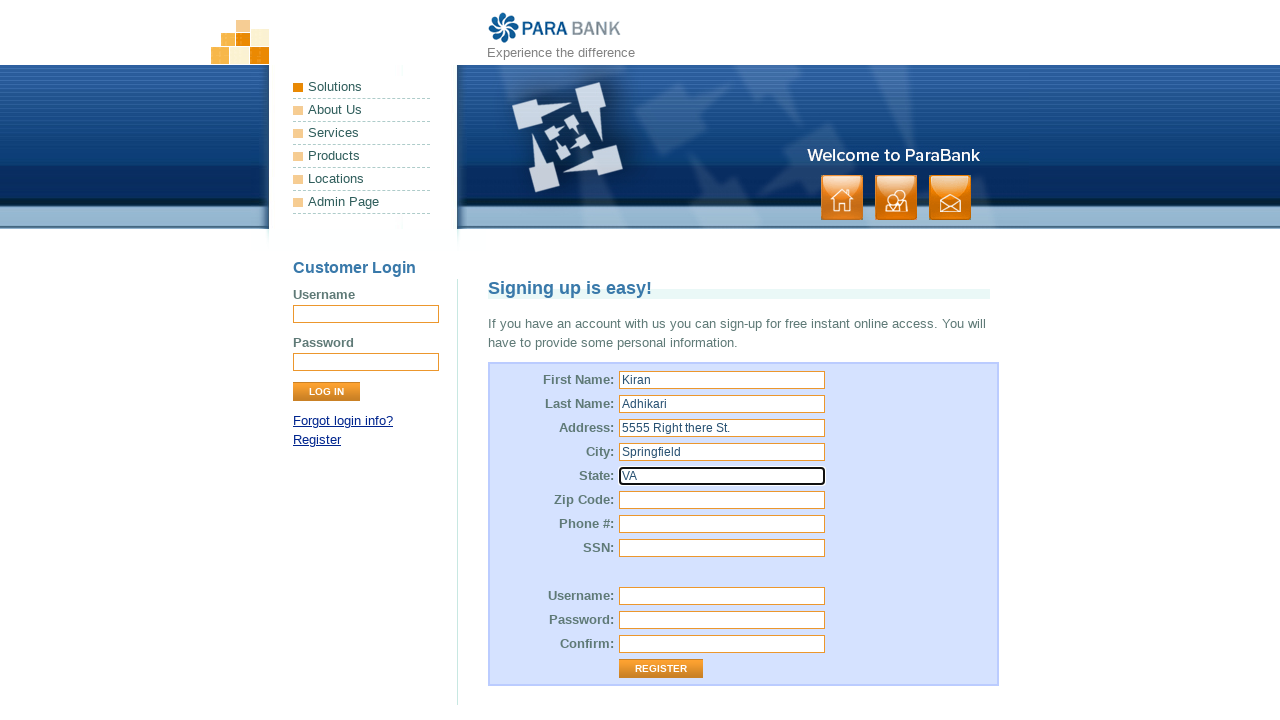

Filled zip code field with '22151' on #customer\.address\.zipCode
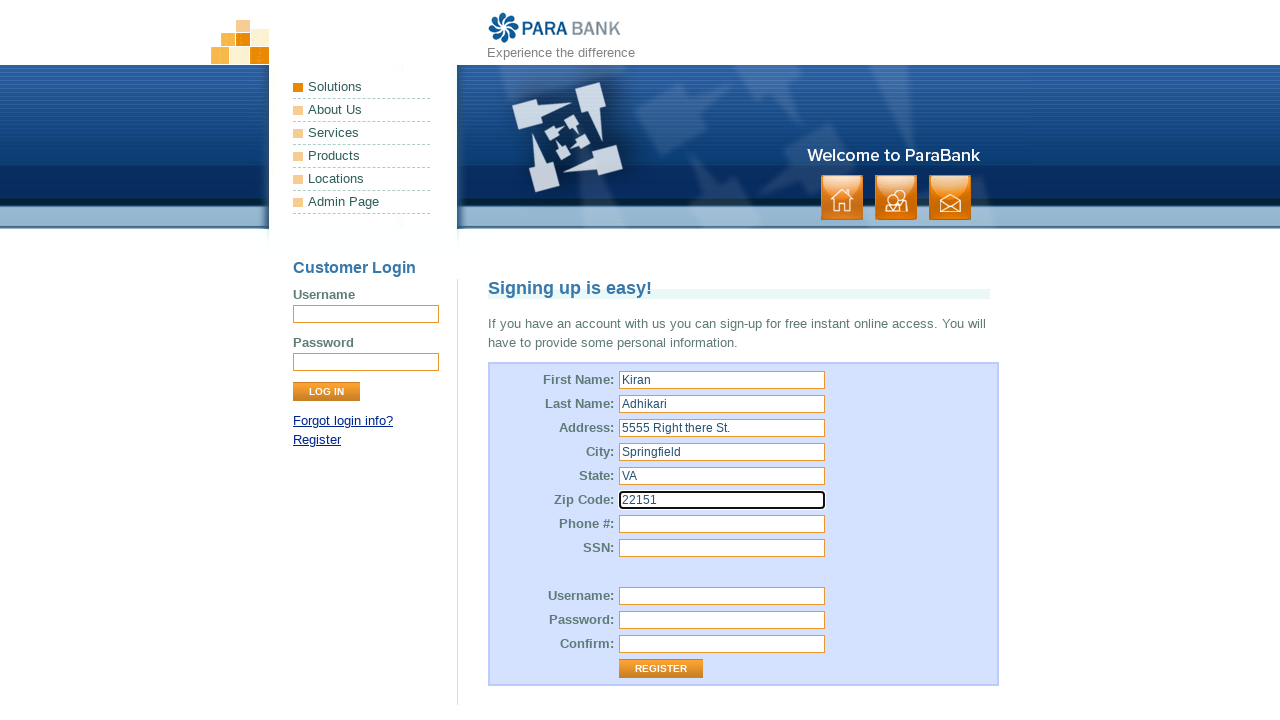

Filled phone number field with '1-221-515-0050' on #customer\.phoneNumber
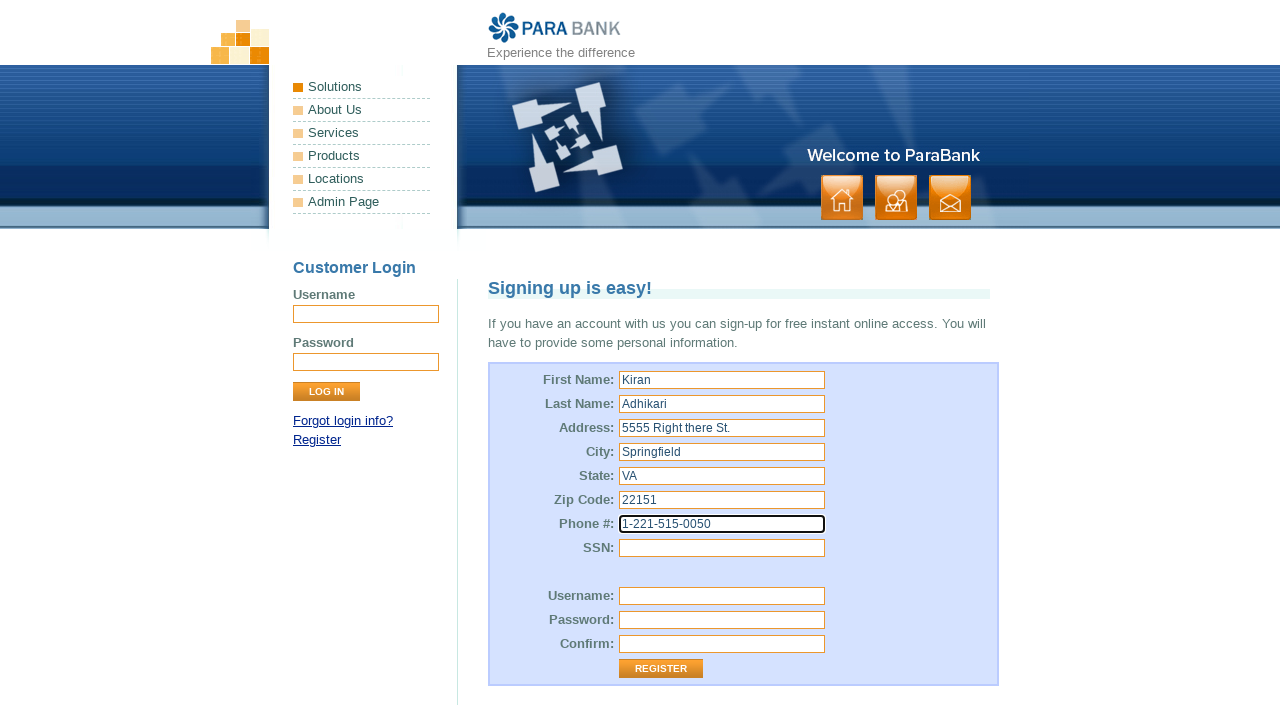

Filled SSN field with '222-515-6666' on #customer\.ssn
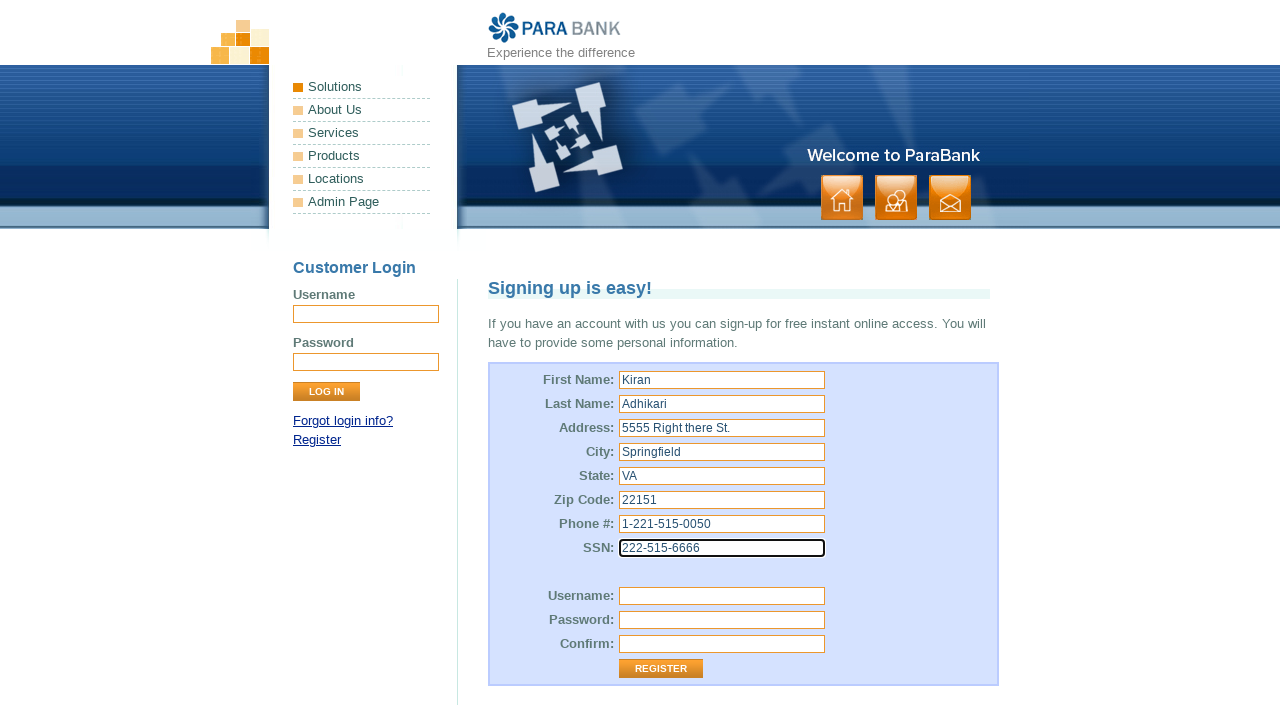

Filled username field with 'kiran123' on #customer\.username
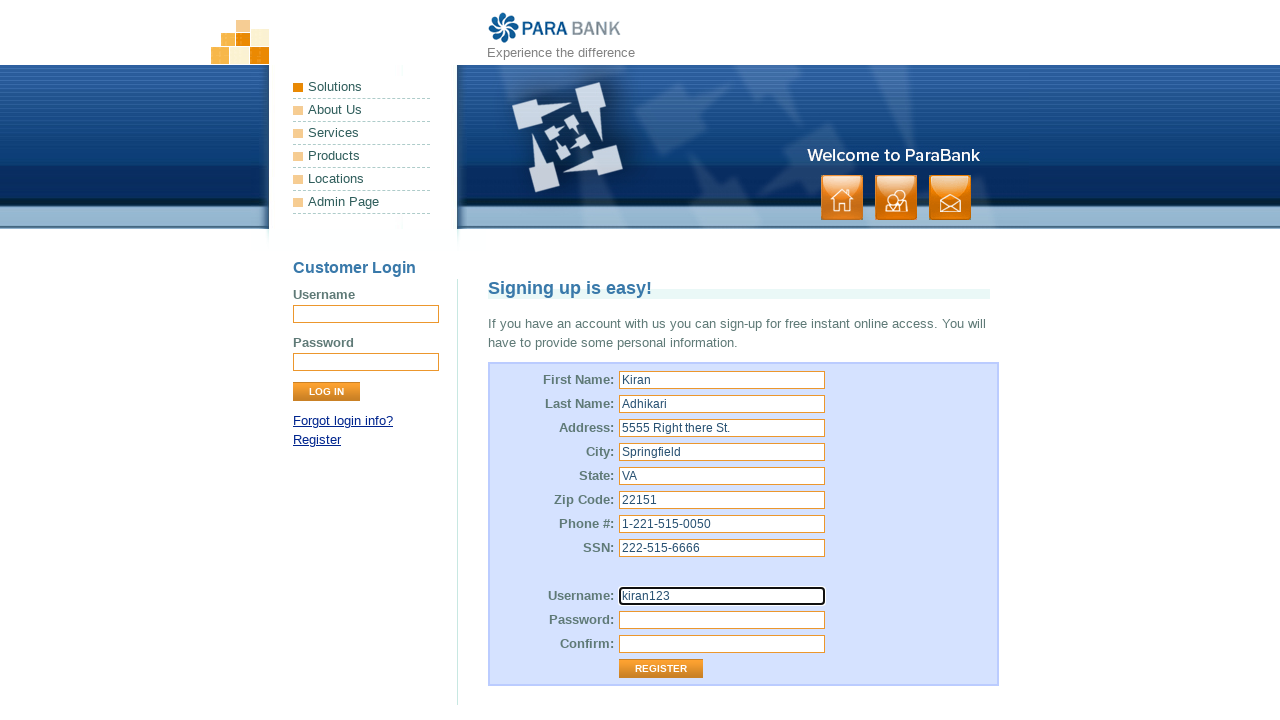

Filled password field with '123pass' on #customer\.password
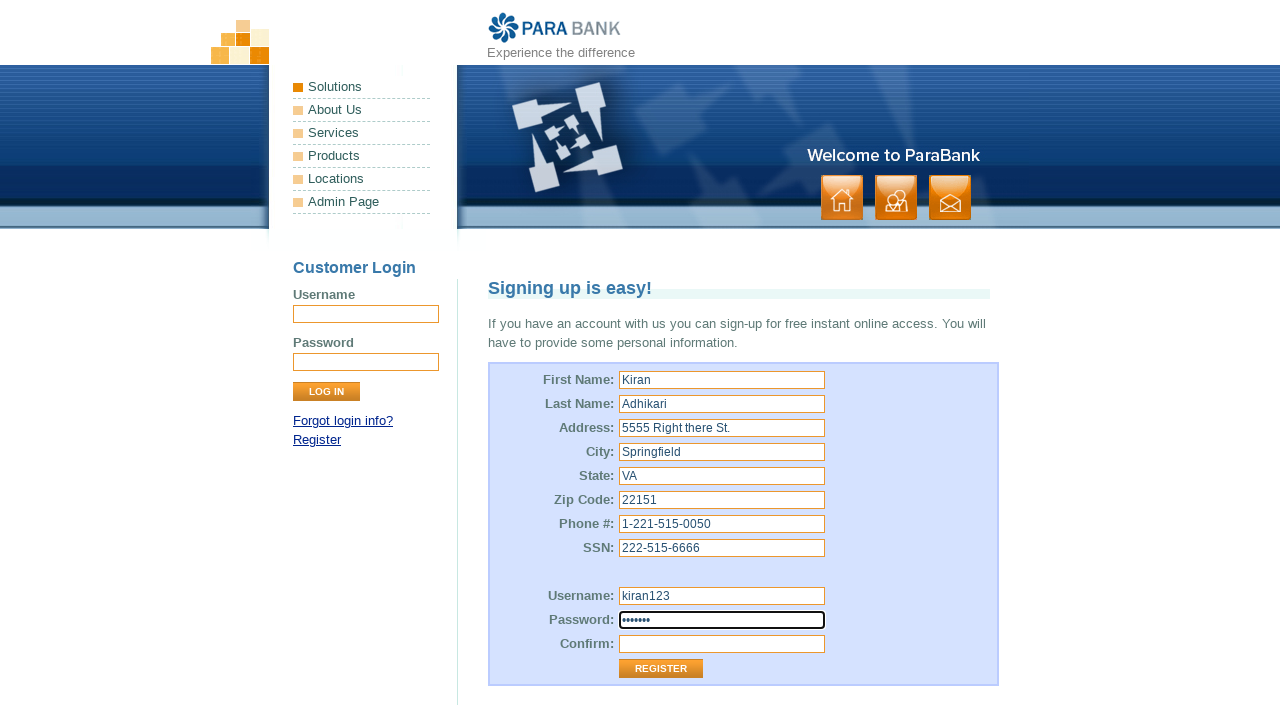

Filled repeated password field with '123pass' on #repeatedPassword
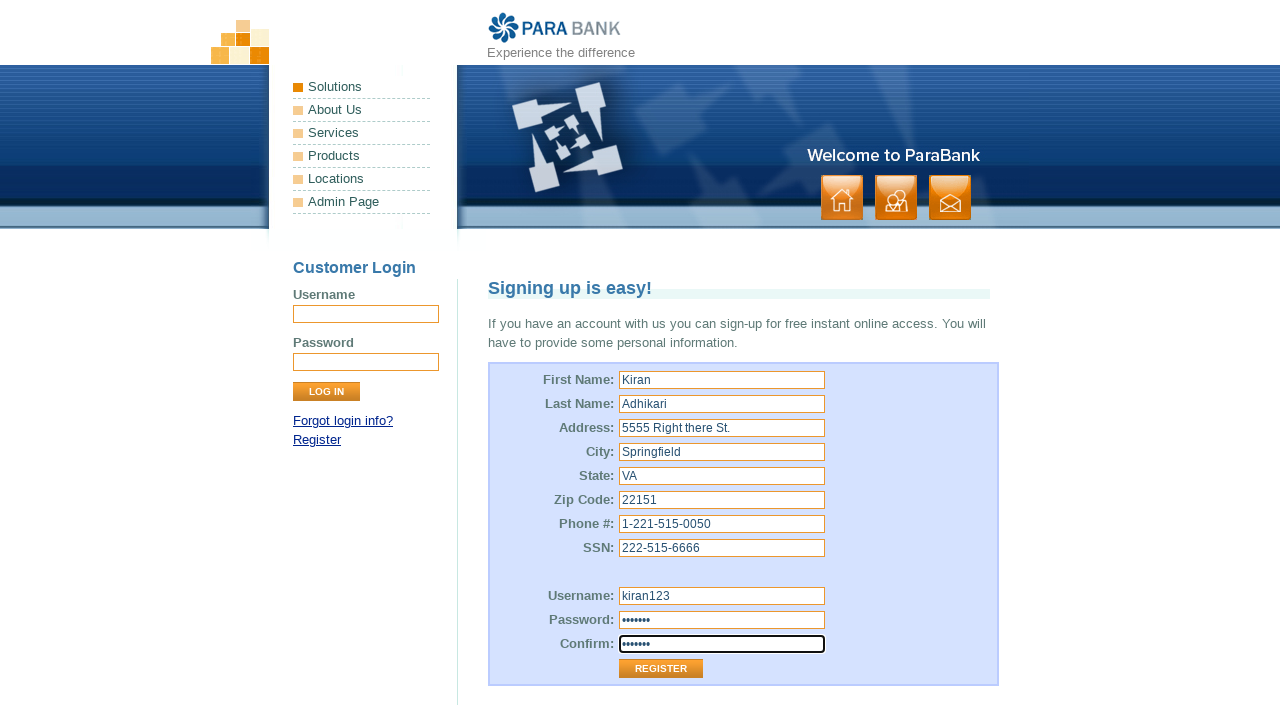

Verified page title matches expected registration page title
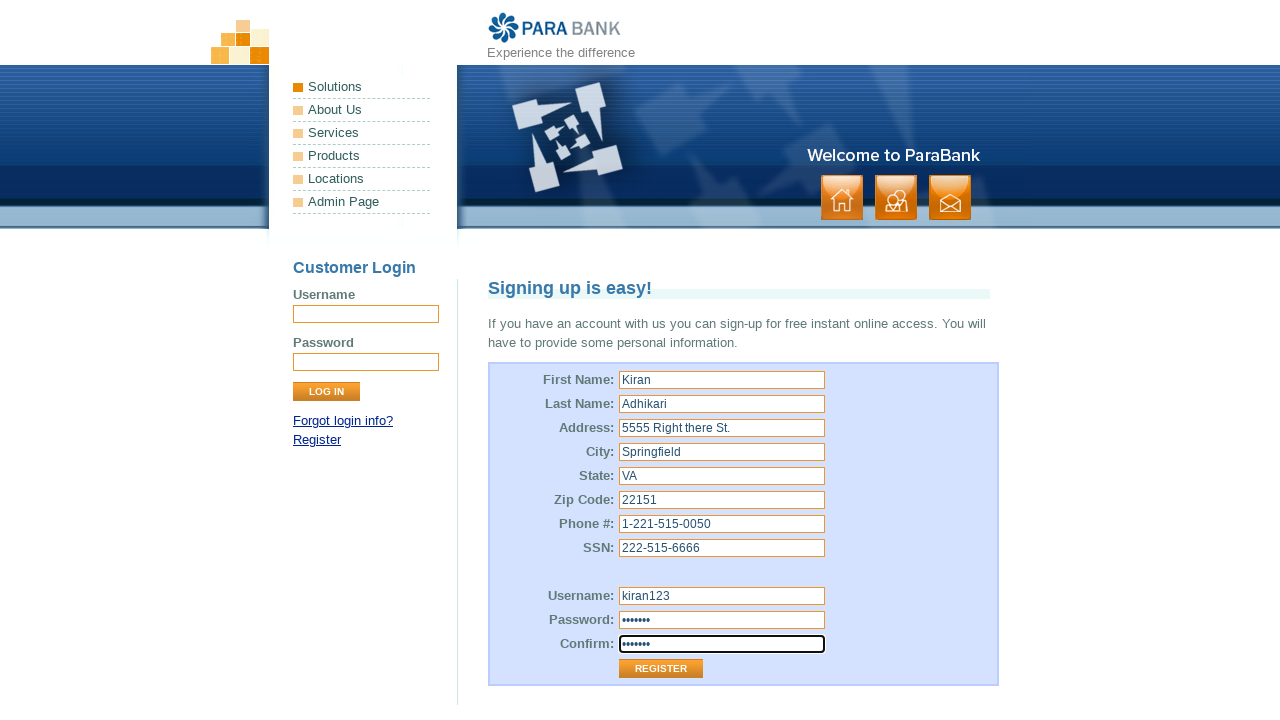

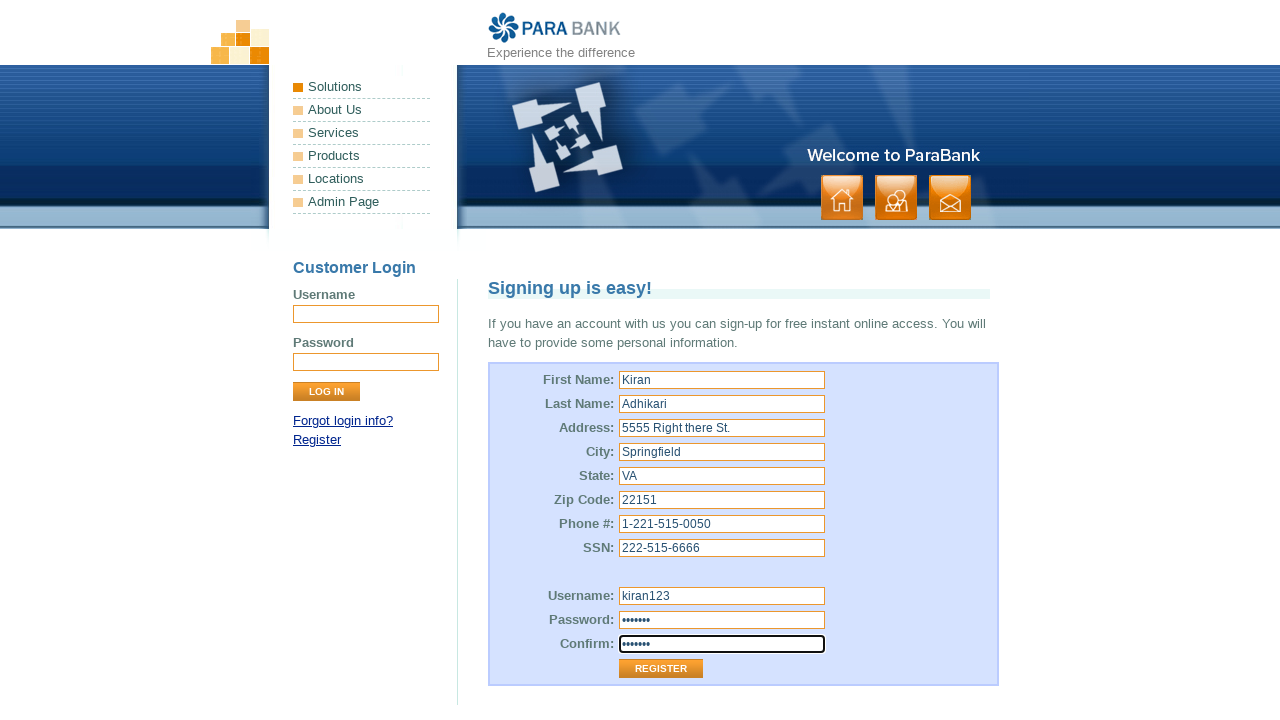